Tests checkbox and radio button functionality on a travel booking form, including enabling/disabling of date fields based on trip type selection

Starting URL: https://rahulshettyacademy.com/dropdownsPractise/

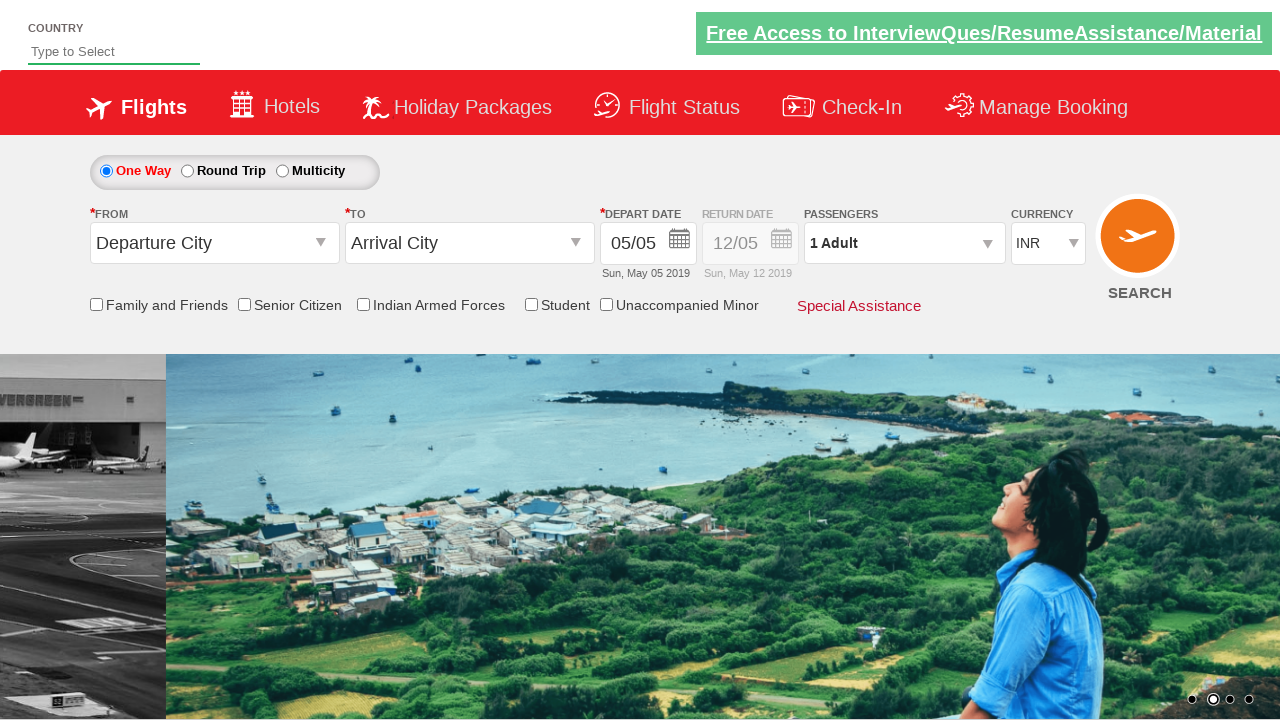

Clicked Senior Citizen Discount checkbox at (244, 304) on input[id*='SeniorCitizenDiscount']
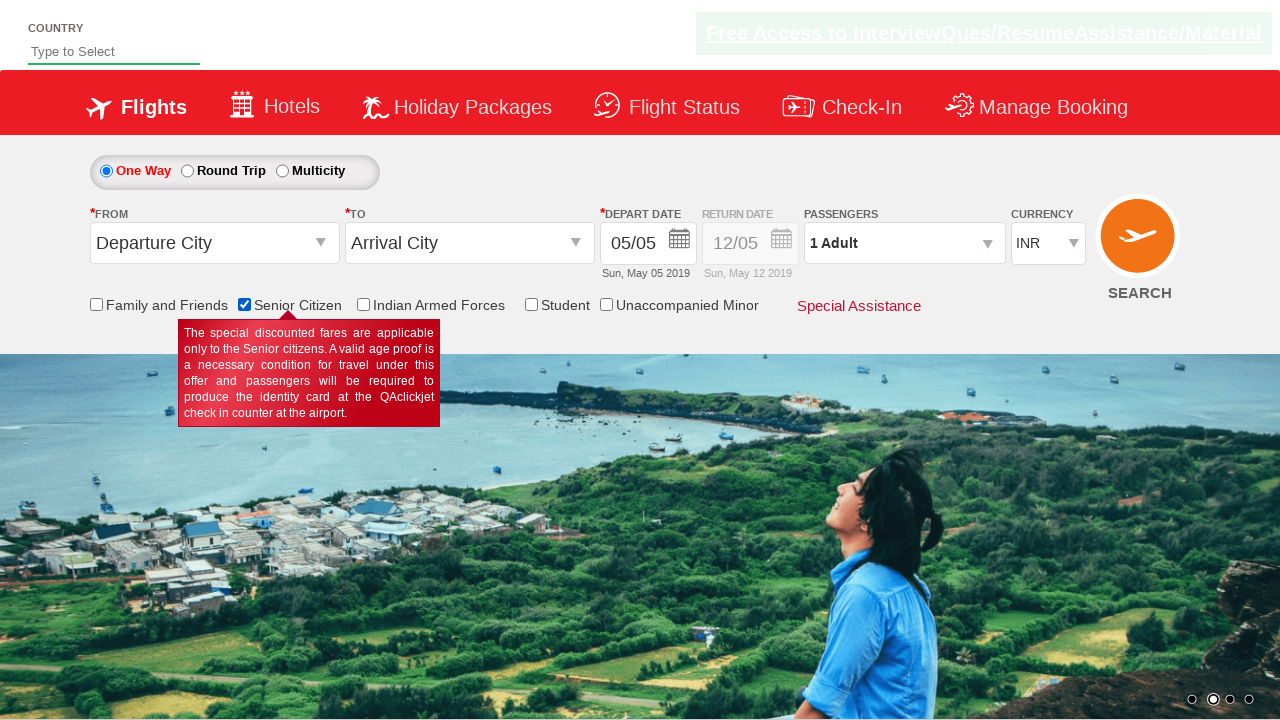

Clicked Round Trip radio button at (187, 171) on #ctl00_mainContent_rbtnl_Trip_1
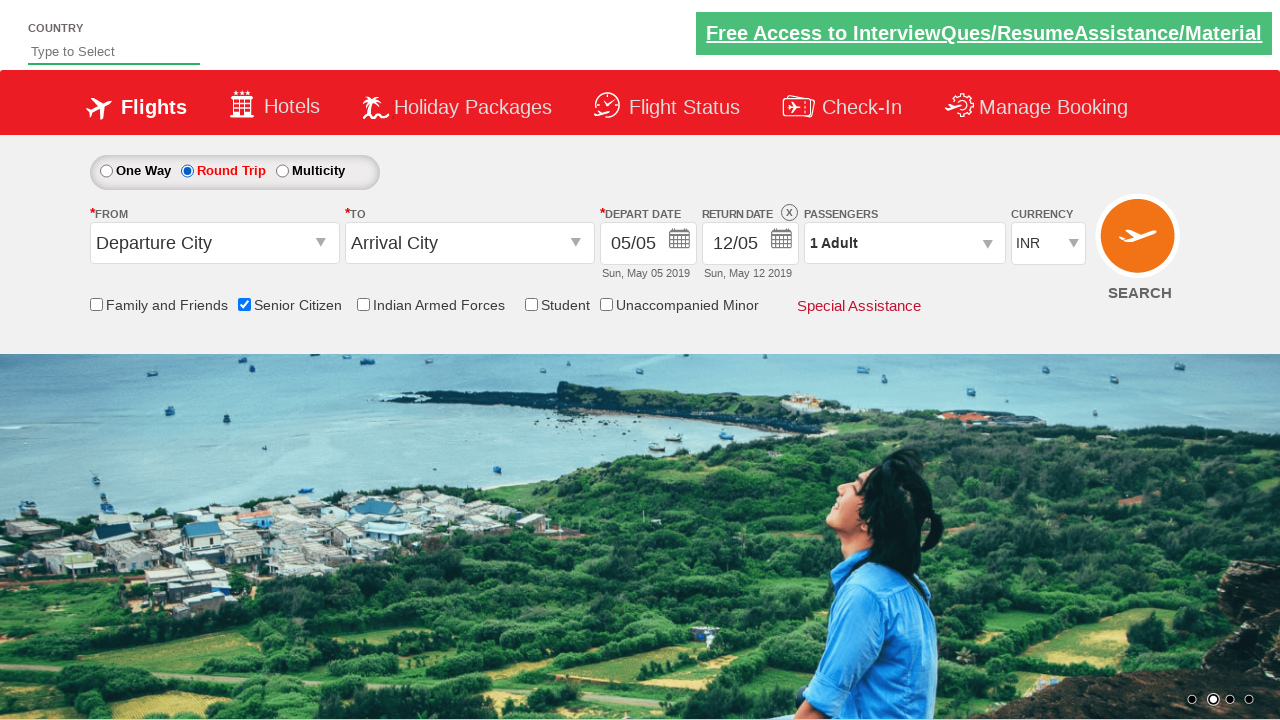

Verified return date field is enabled by checking style attribute
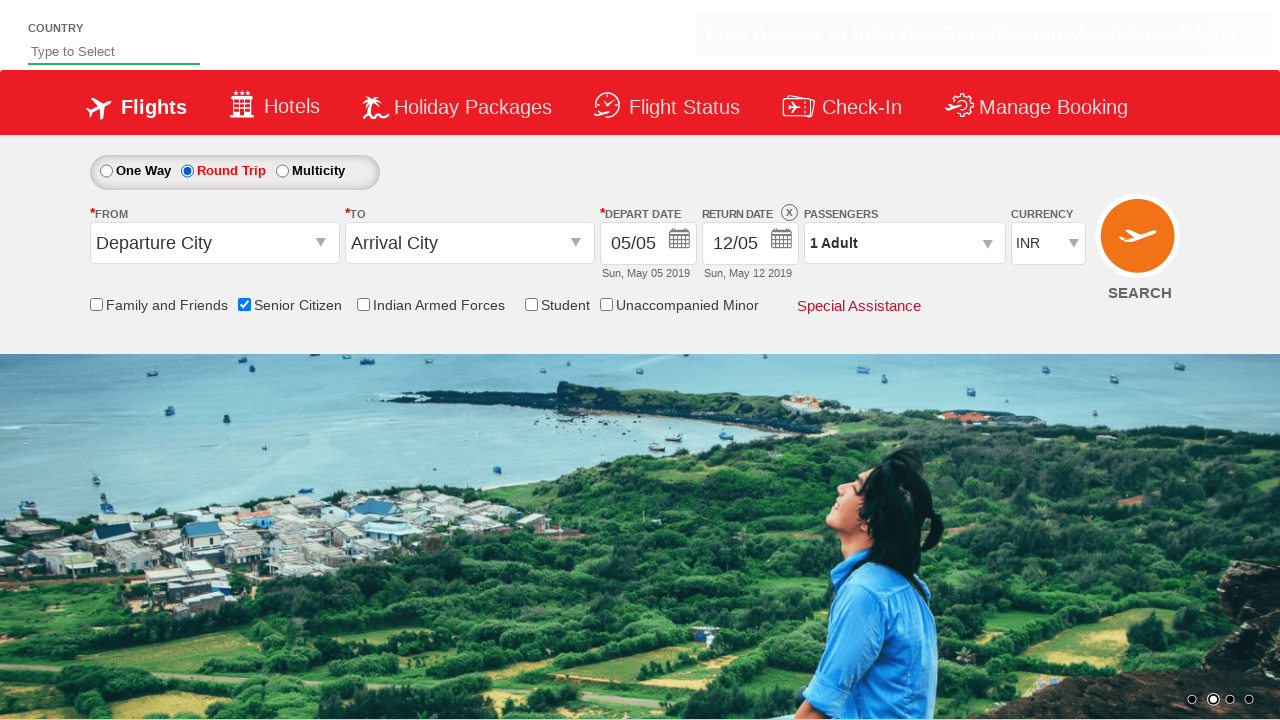

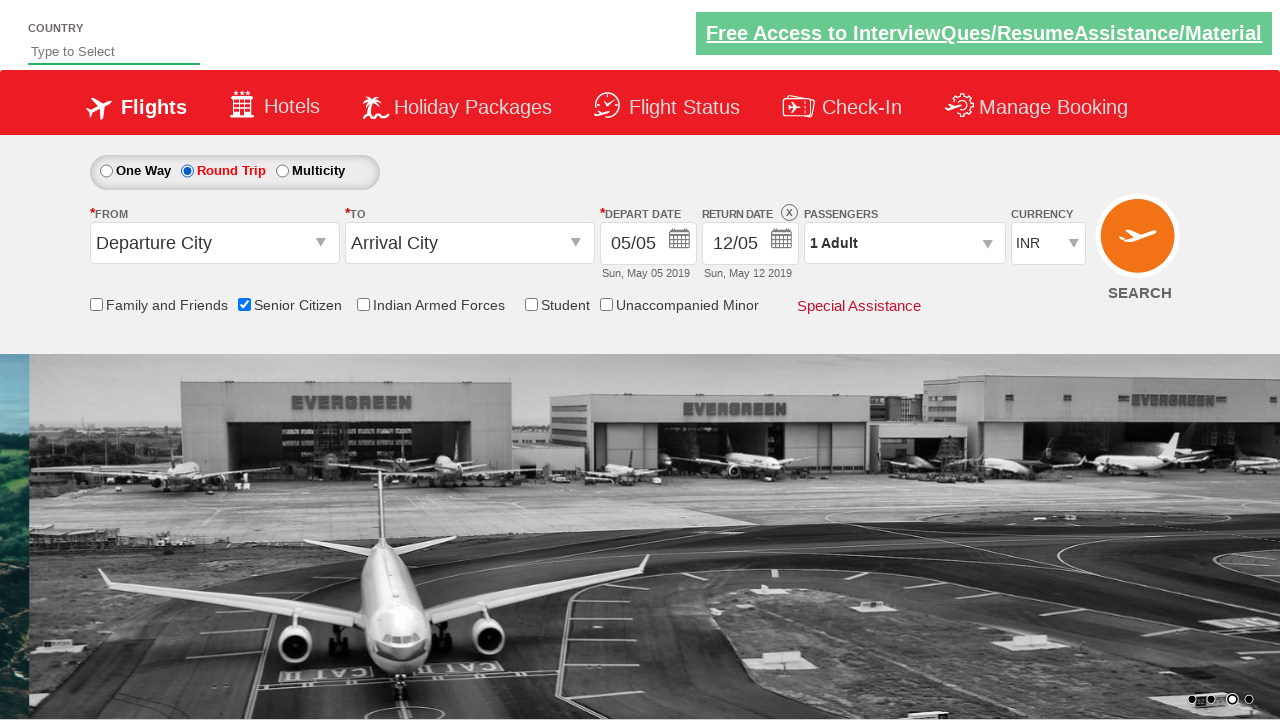